Navigates to the Demoblaze e-commerce demo website homepage and verifies the page loads successfully.

Starting URL: https://demoblaze.com/

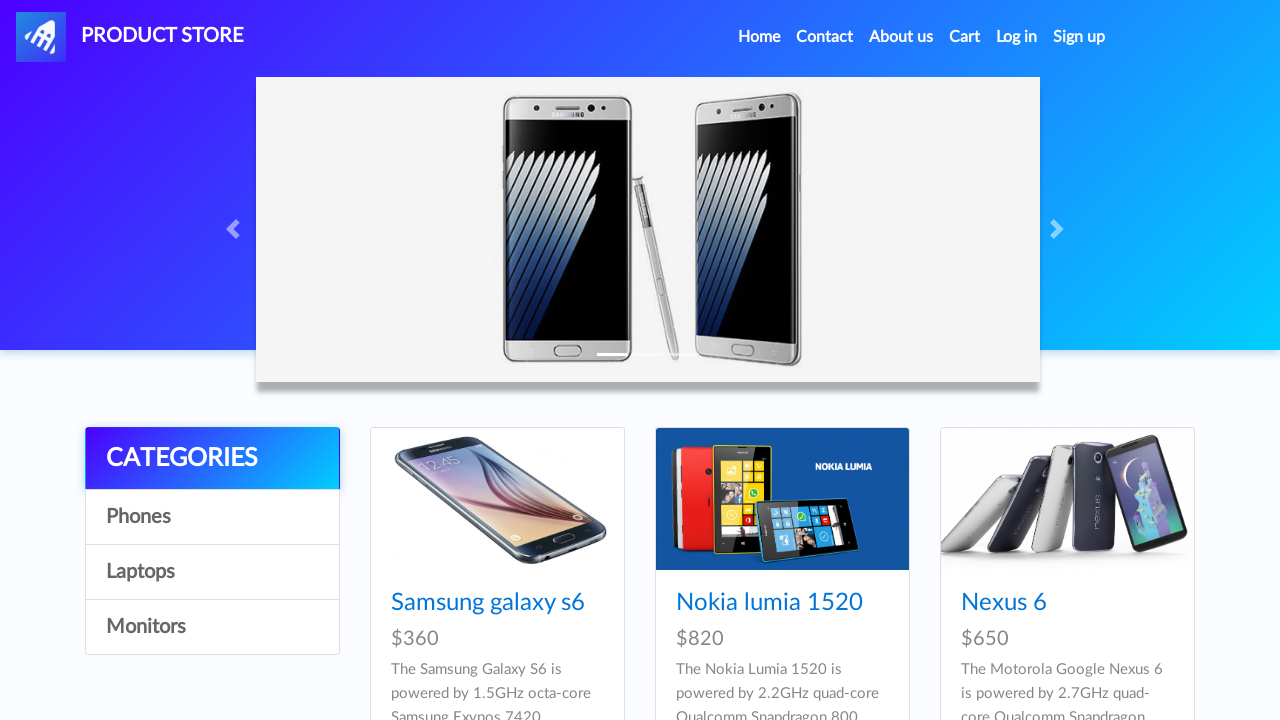

Waited for main content container to load on Demoblaze homepage
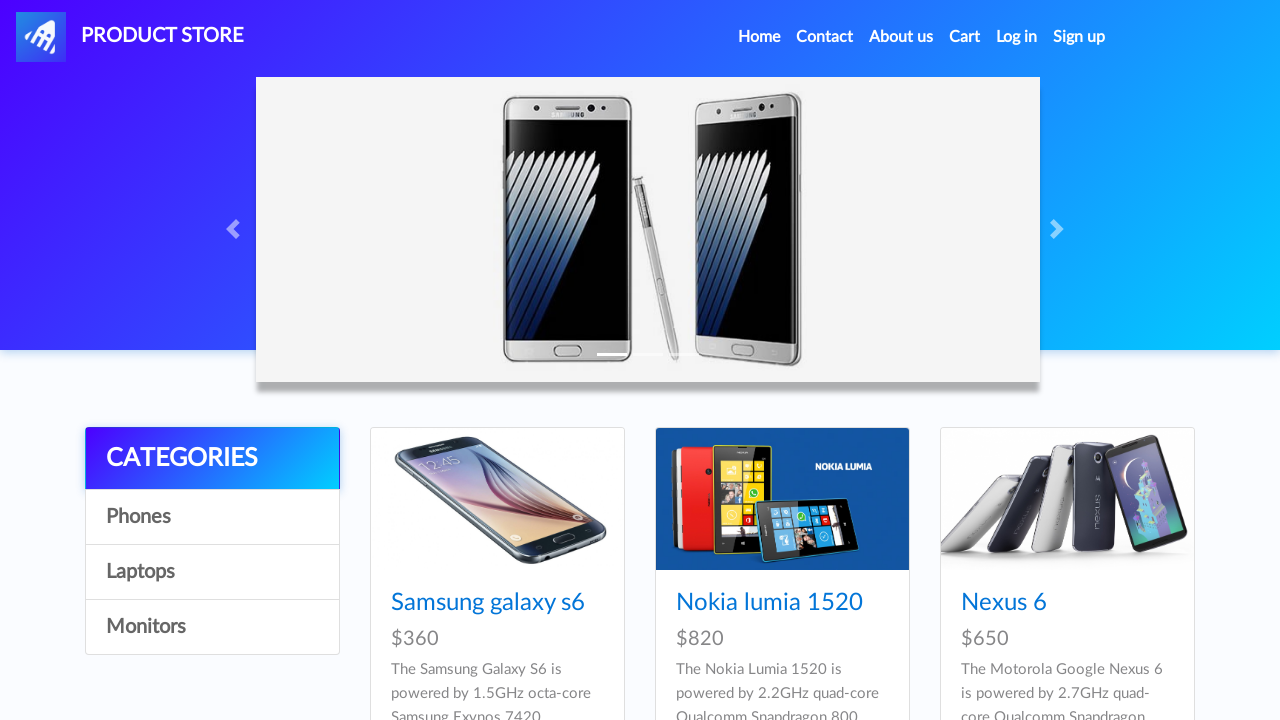

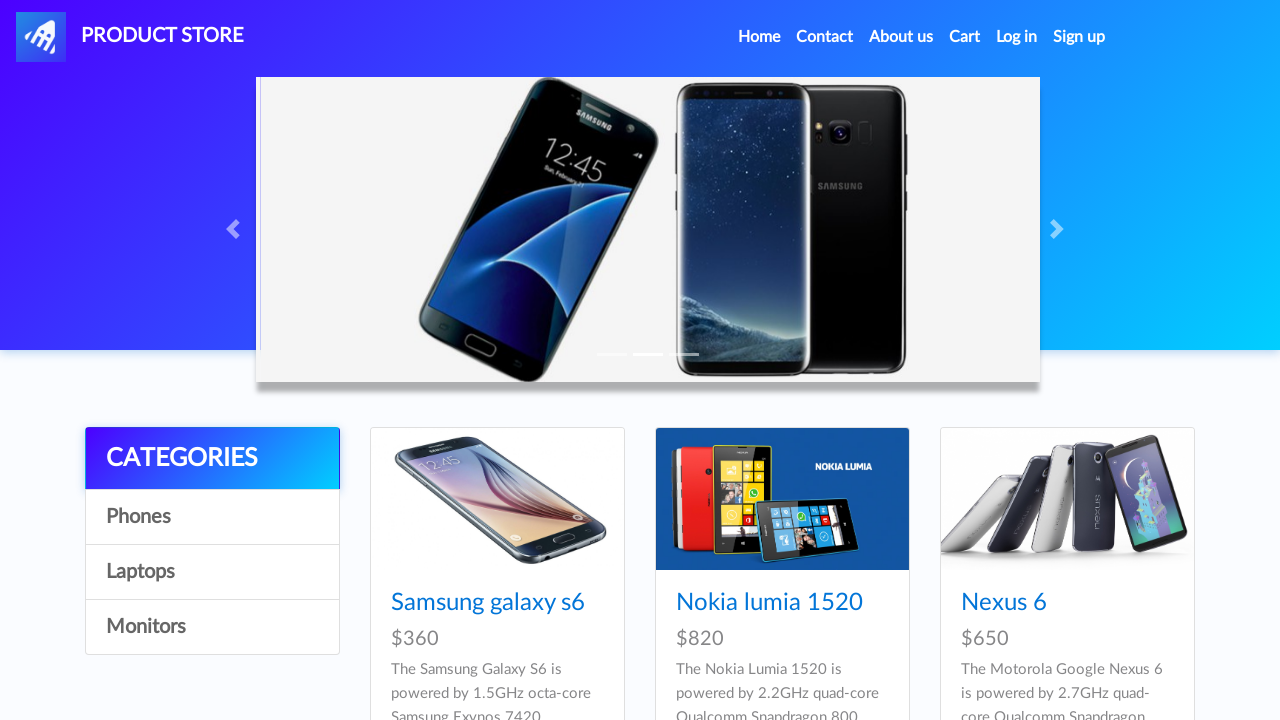